Tests browser window handling by clicking a link that opens a new window, switching to the new window to verify its title and content, then switching back to the original window to verify it's still accessible.

Starting URL: https://the-internet.herokuapp.com/windows

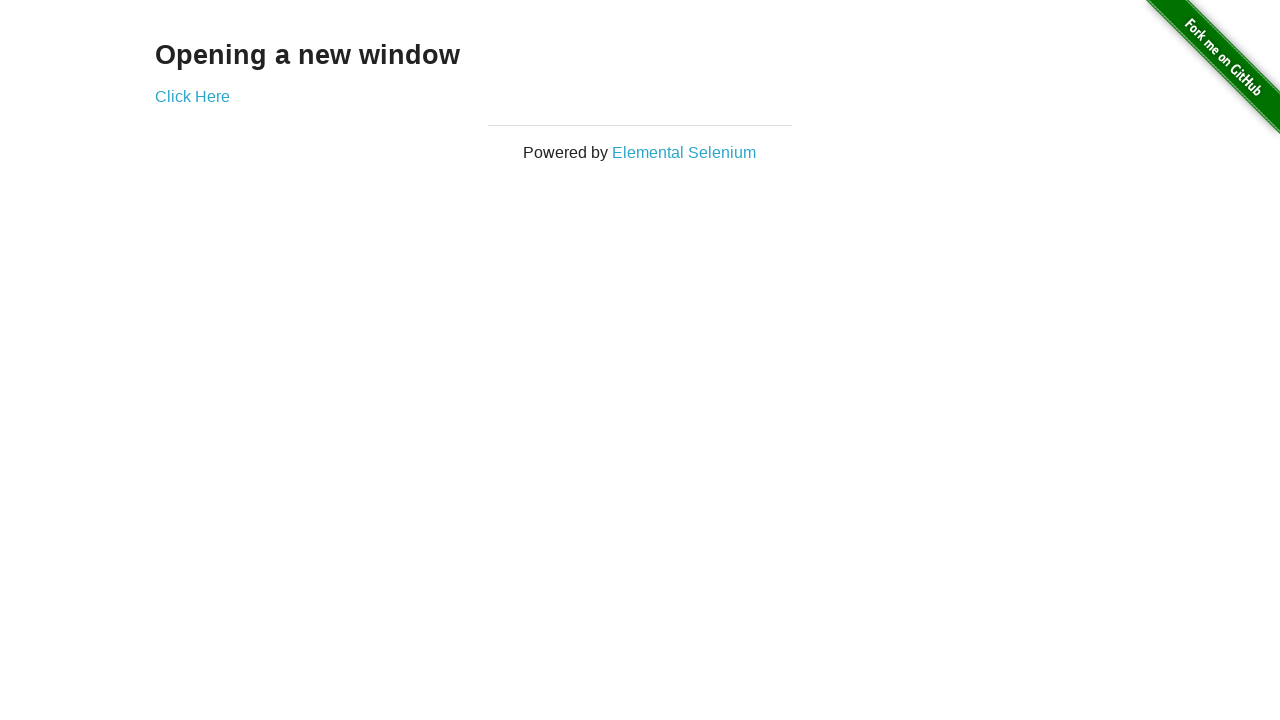

Retrieved header text from first page
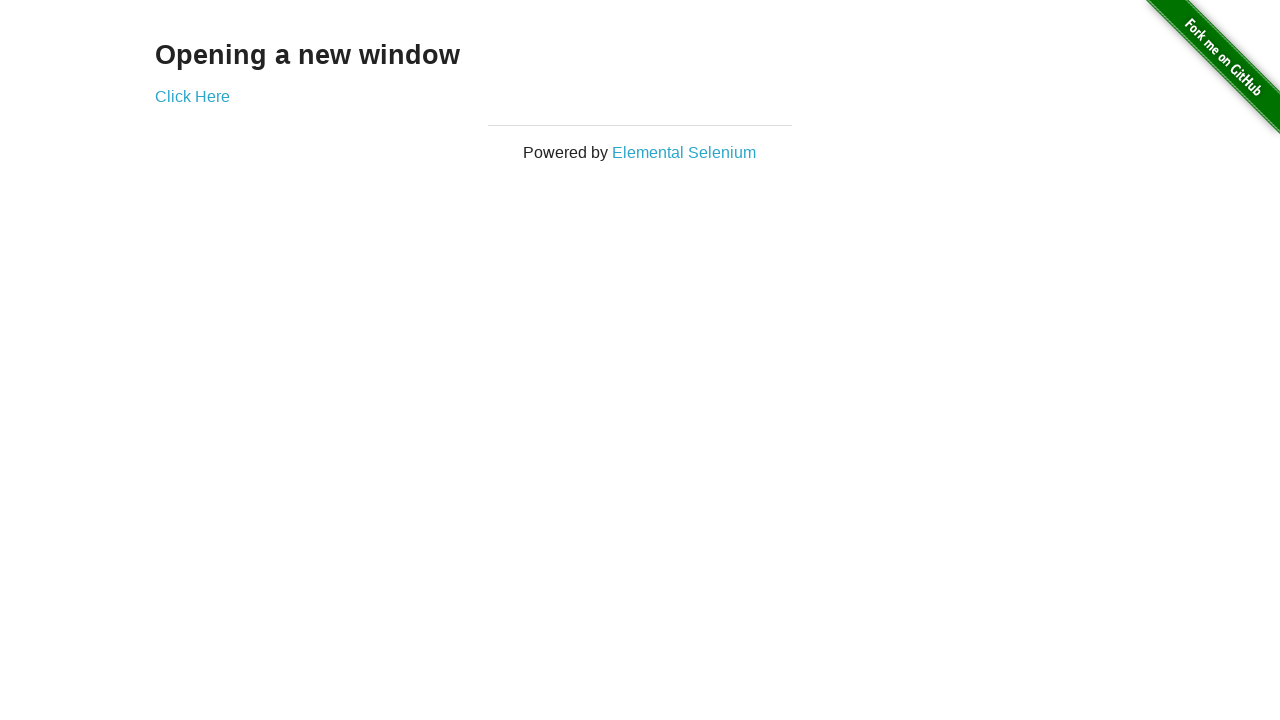

Verified header text is 'Opening a new window'
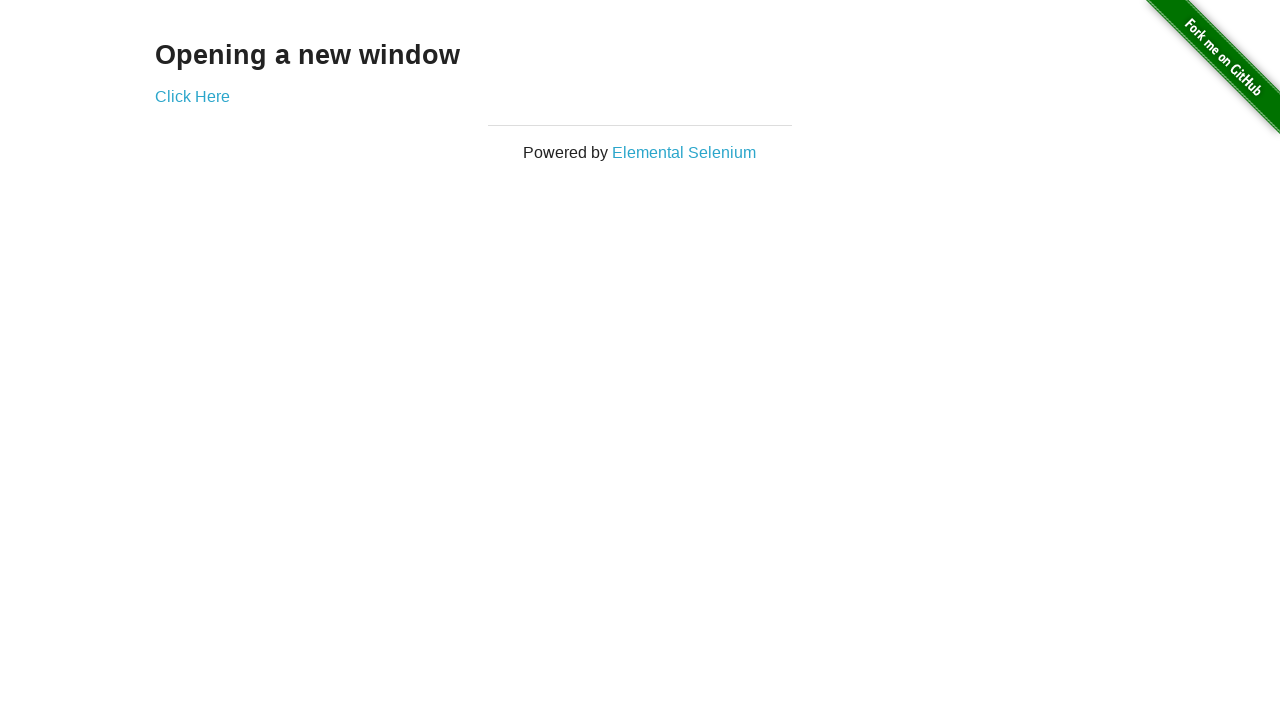

Verified first page title is 'The Internet'
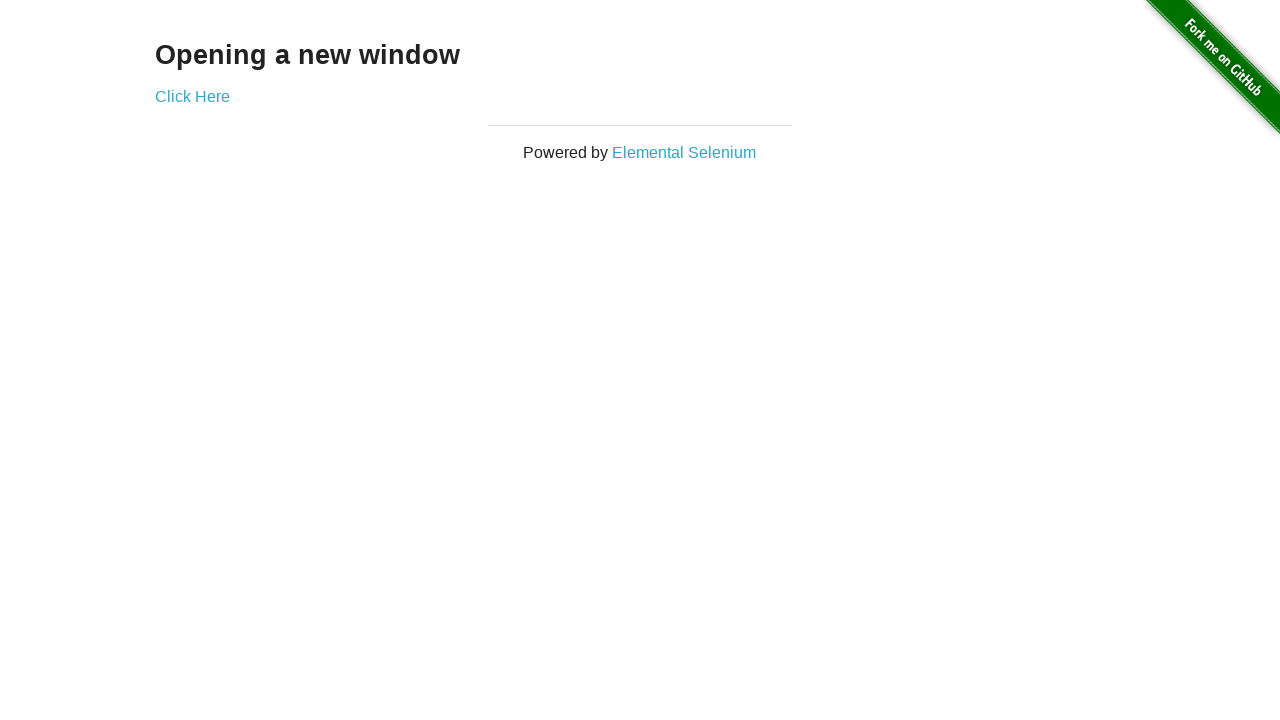

Clicked 'Click Here' link to open new window at (192, 96) on text=Click Here
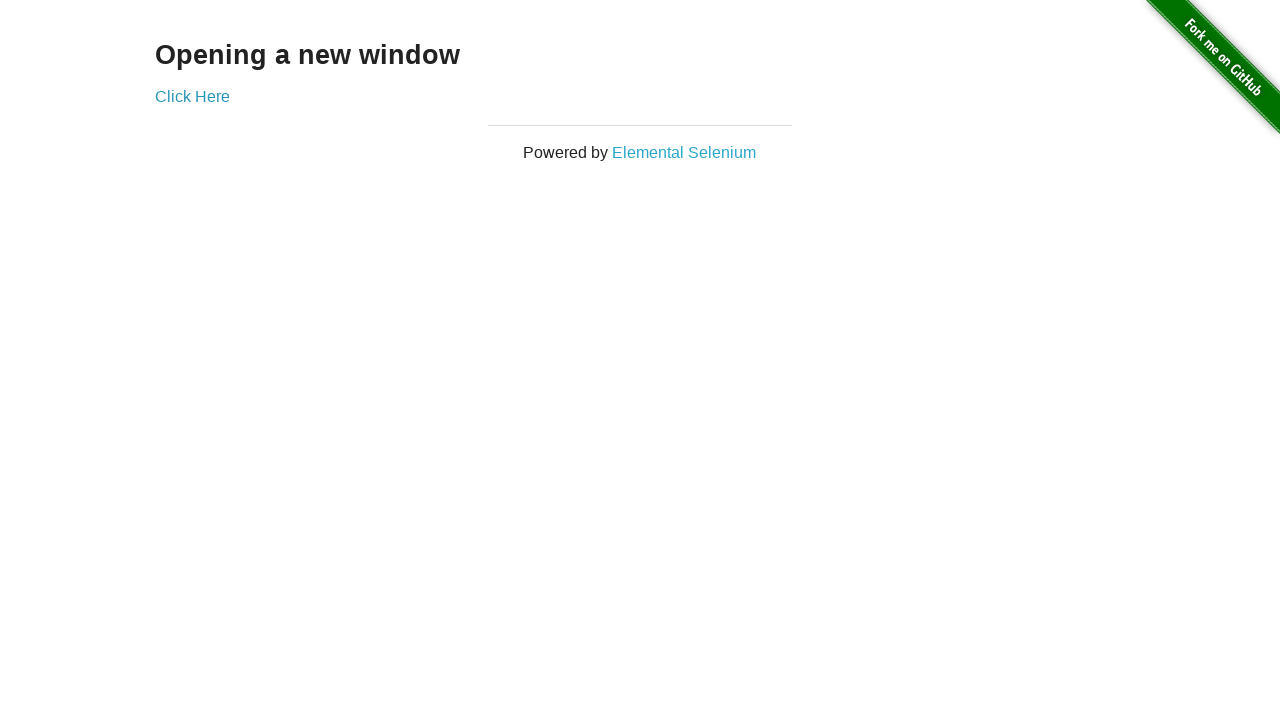

Captured new window handle
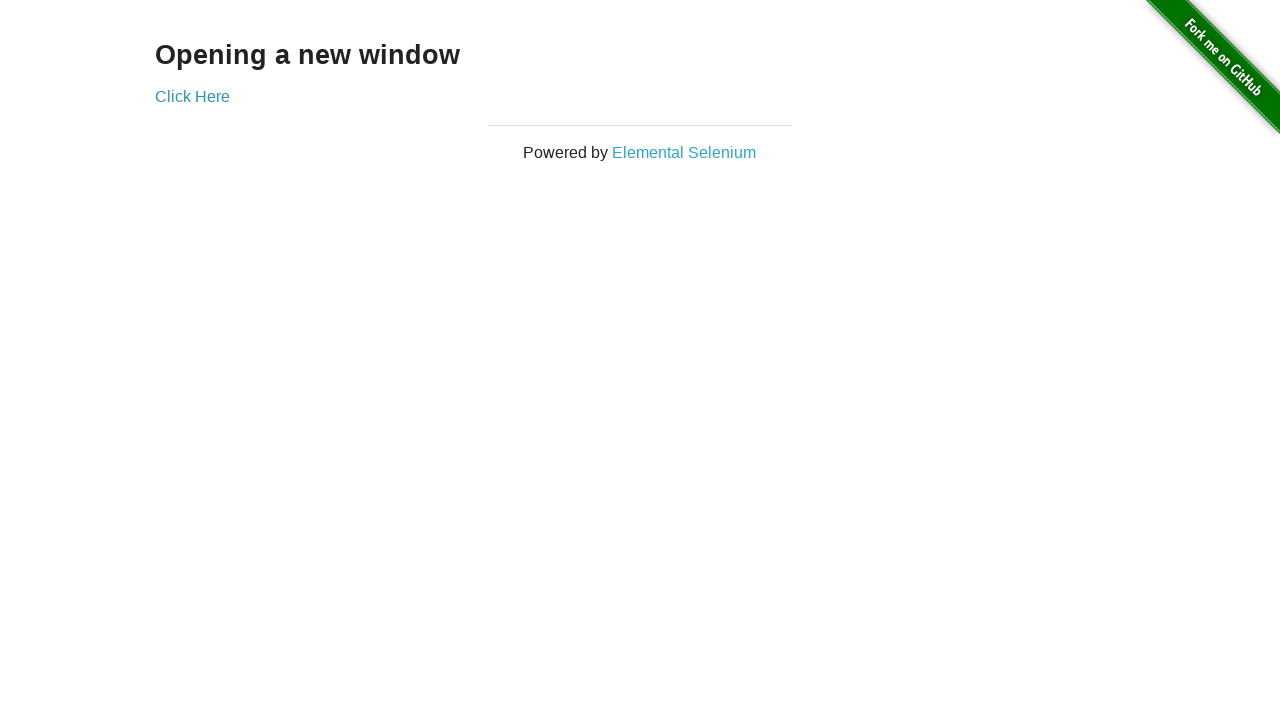

Waited for new window to load
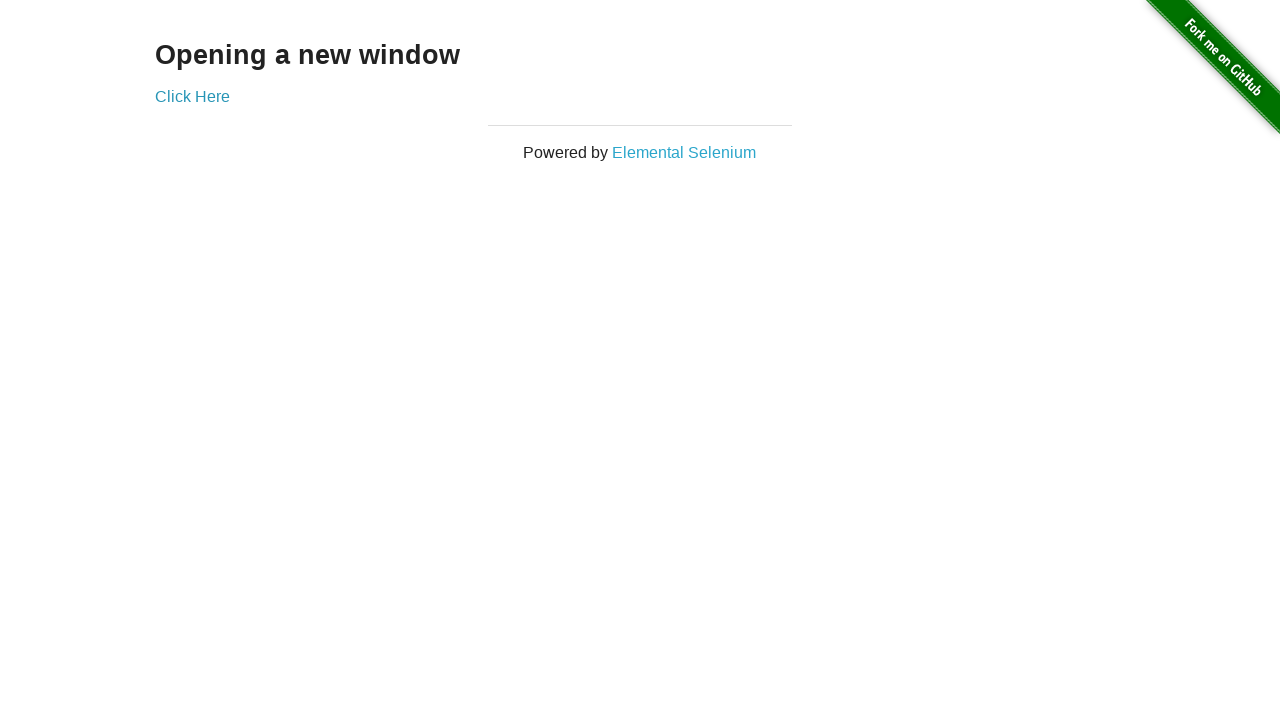

Verified new window title is 'New Window'
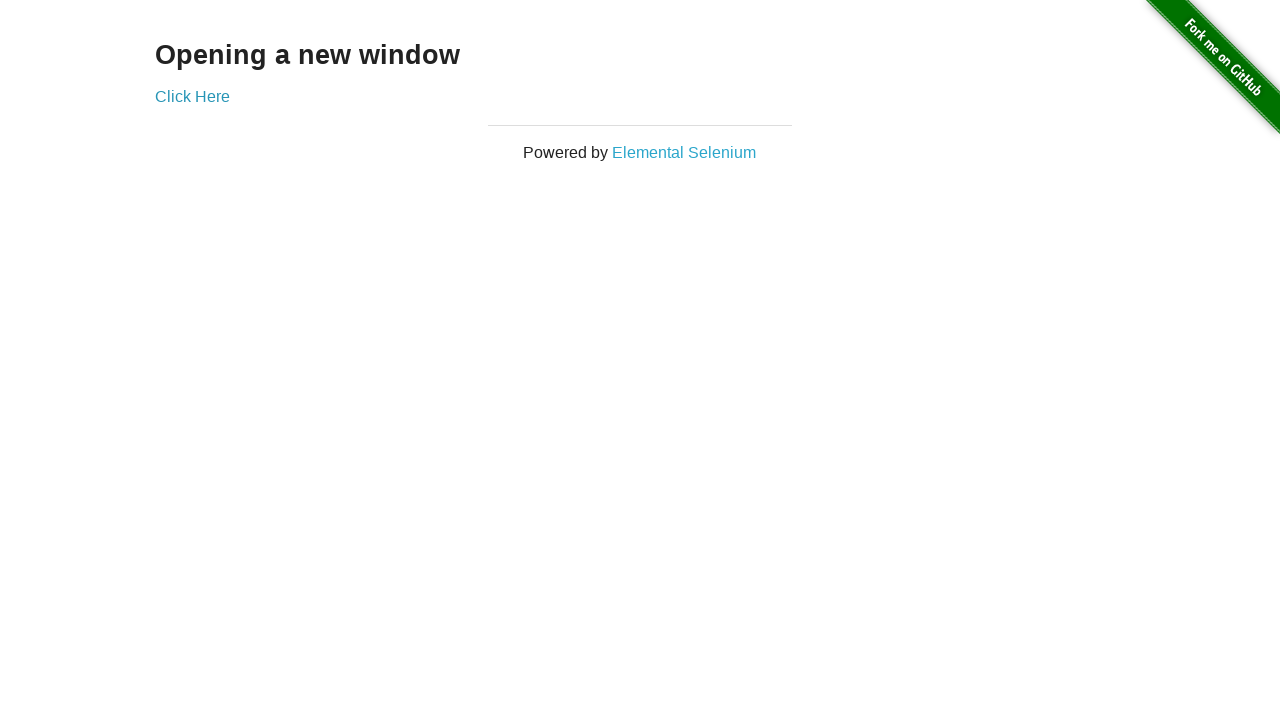

Retrieved header text from new window
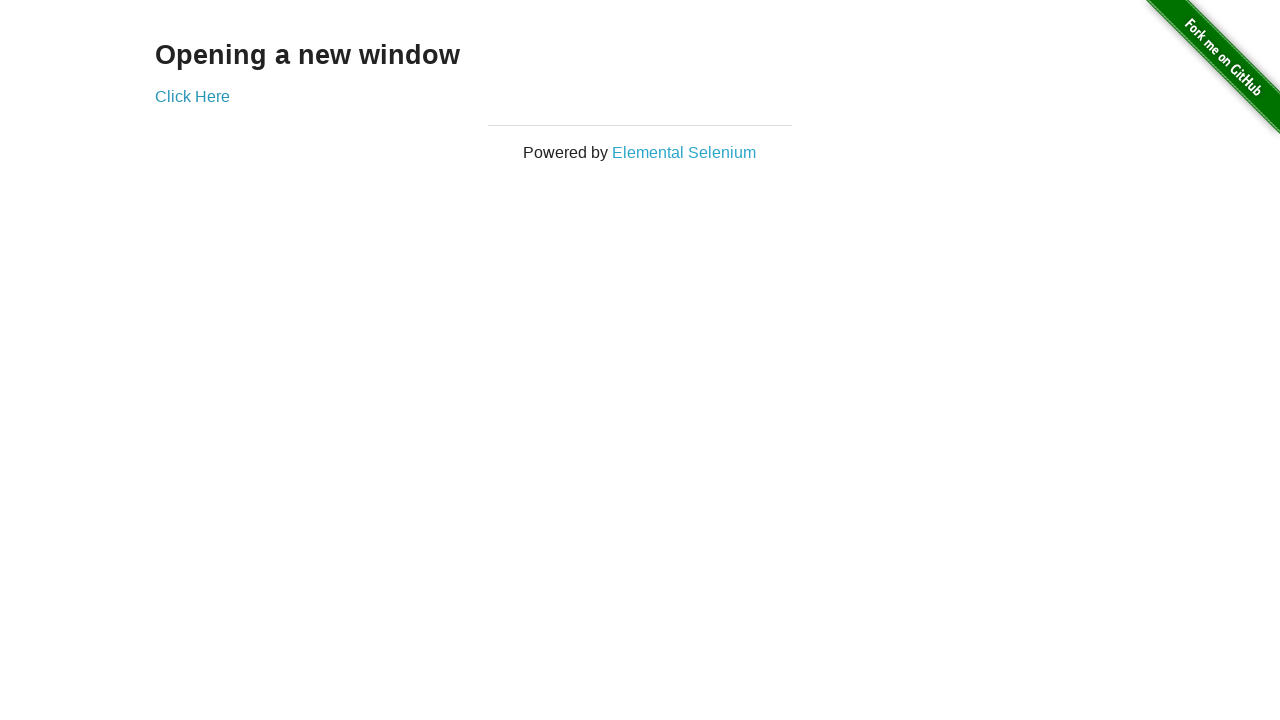

Verified new window header text is 'New Window'
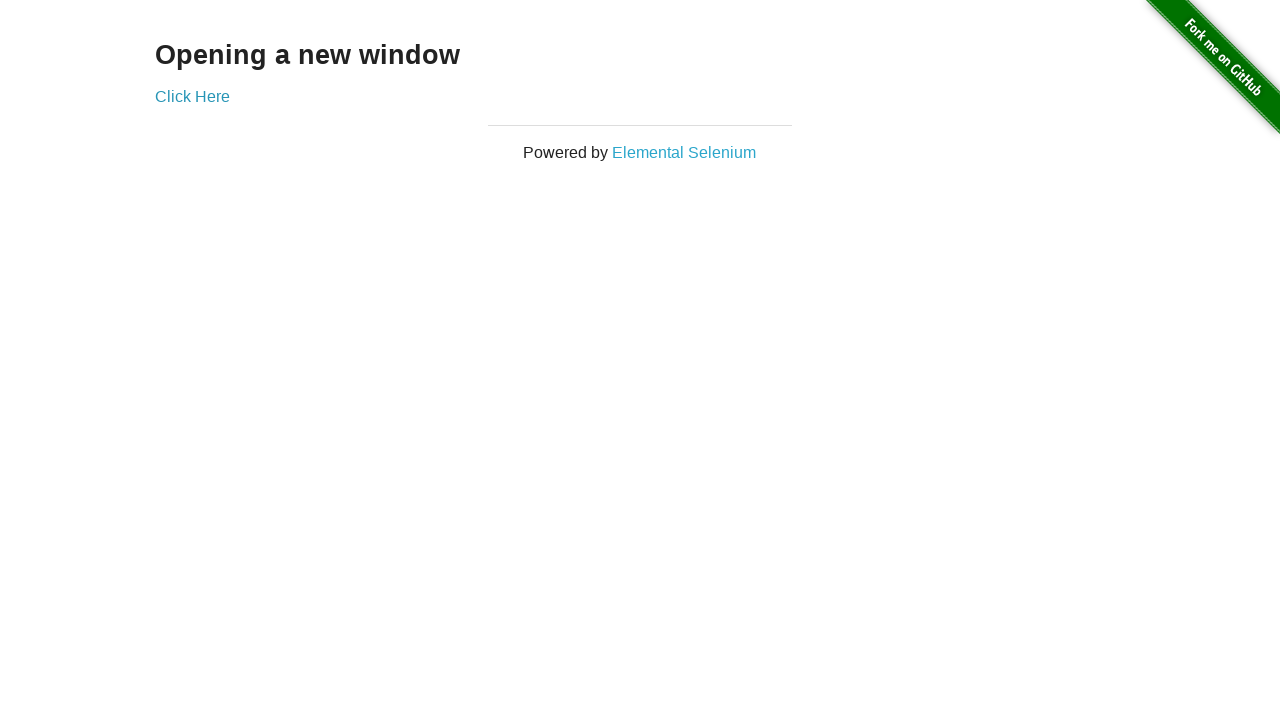

Switched back to original window
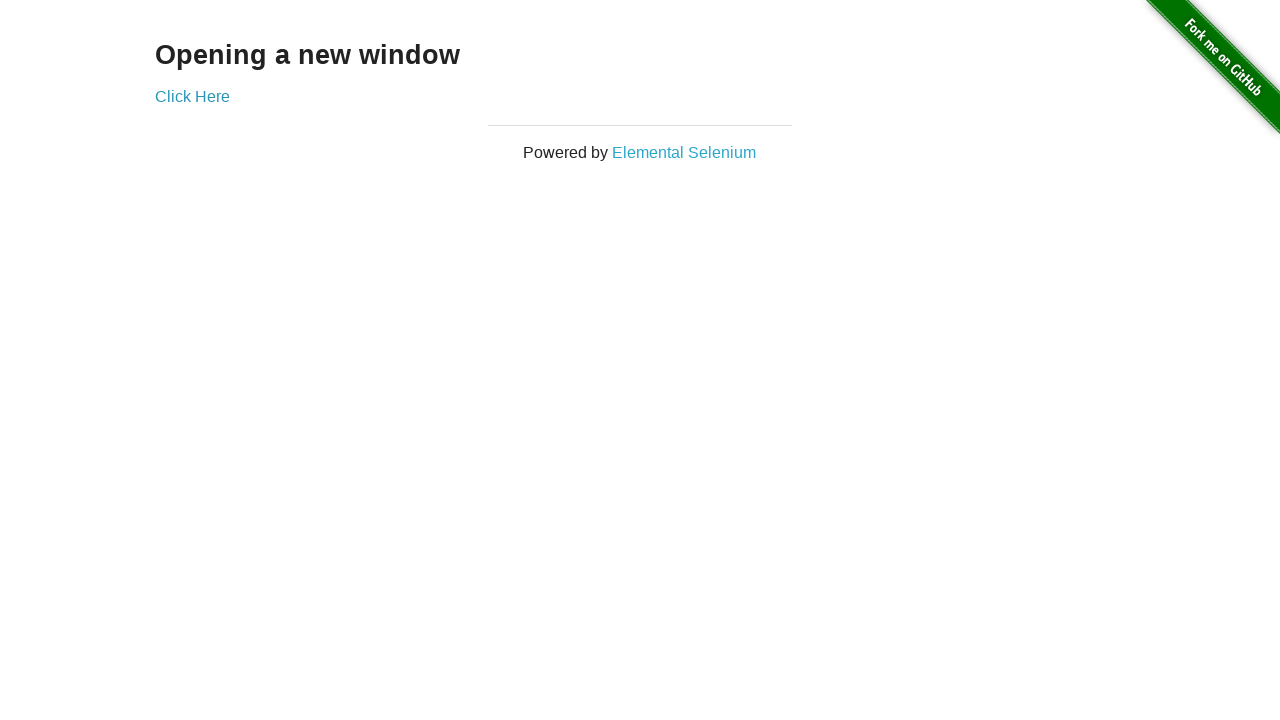

Verified original window title is still 'The Internet'
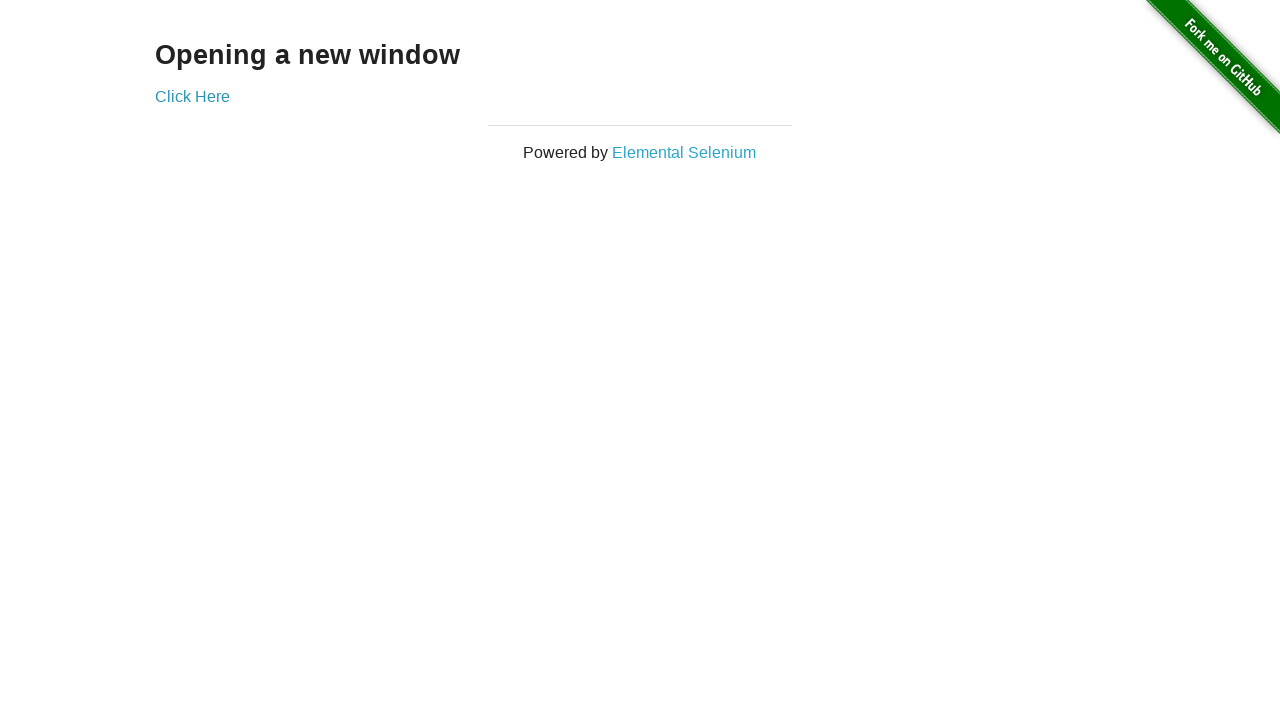

Switched to new window
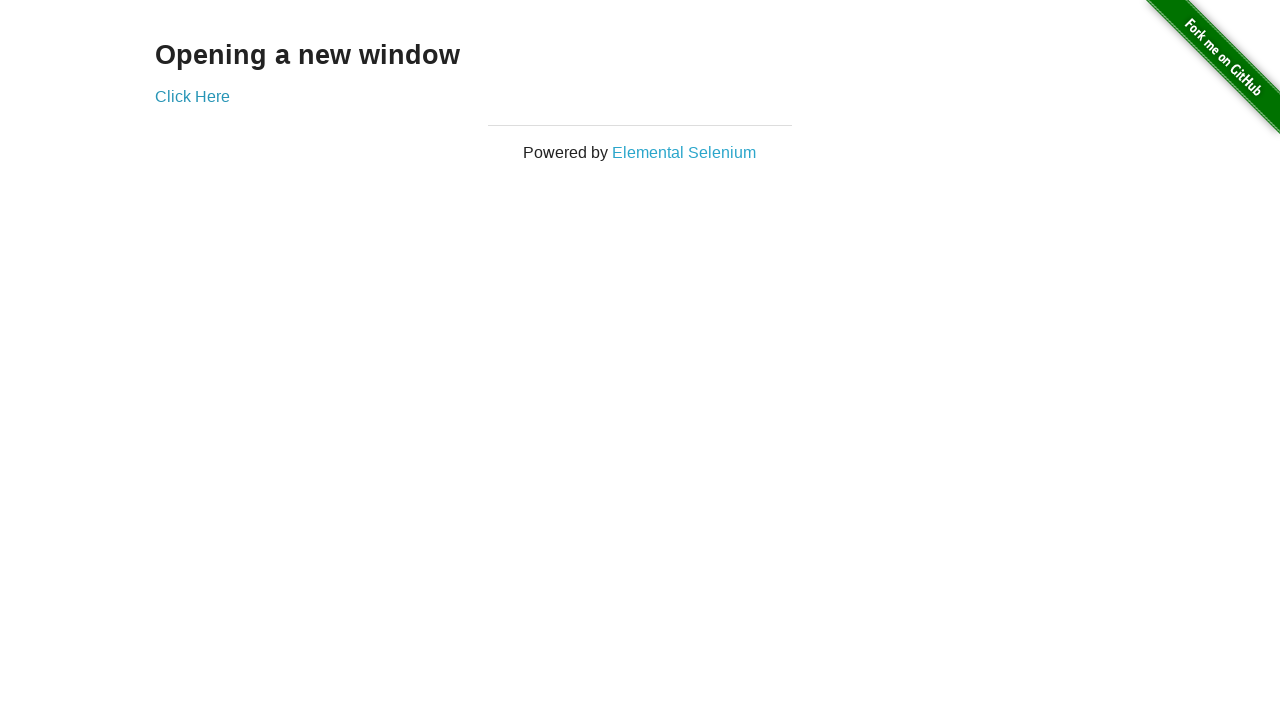

Switched back to original window
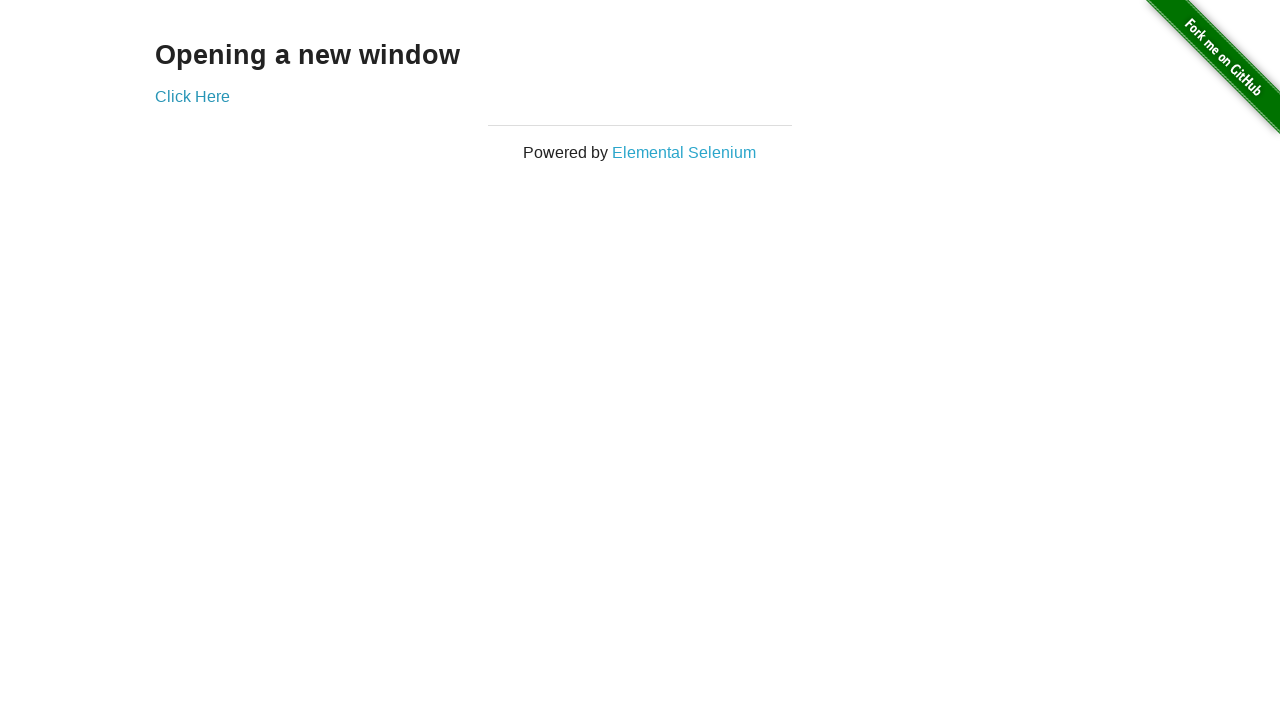

Switched to new window again
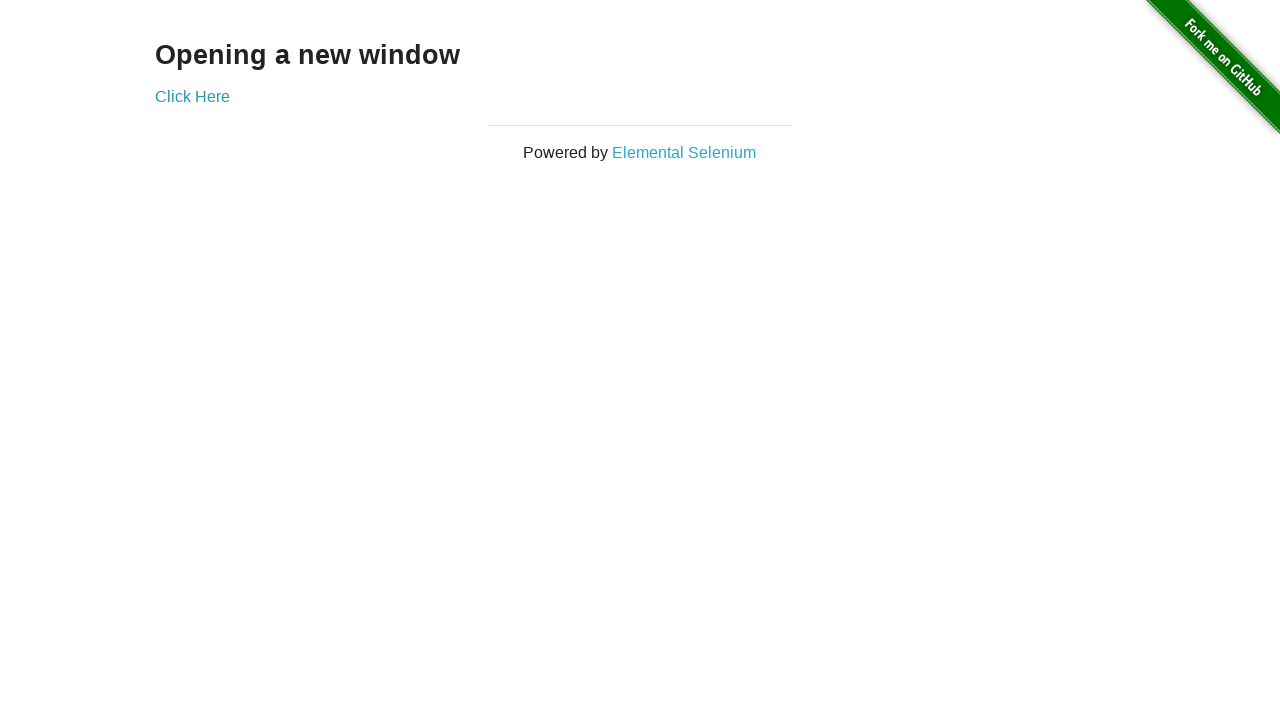

Switched back to original window
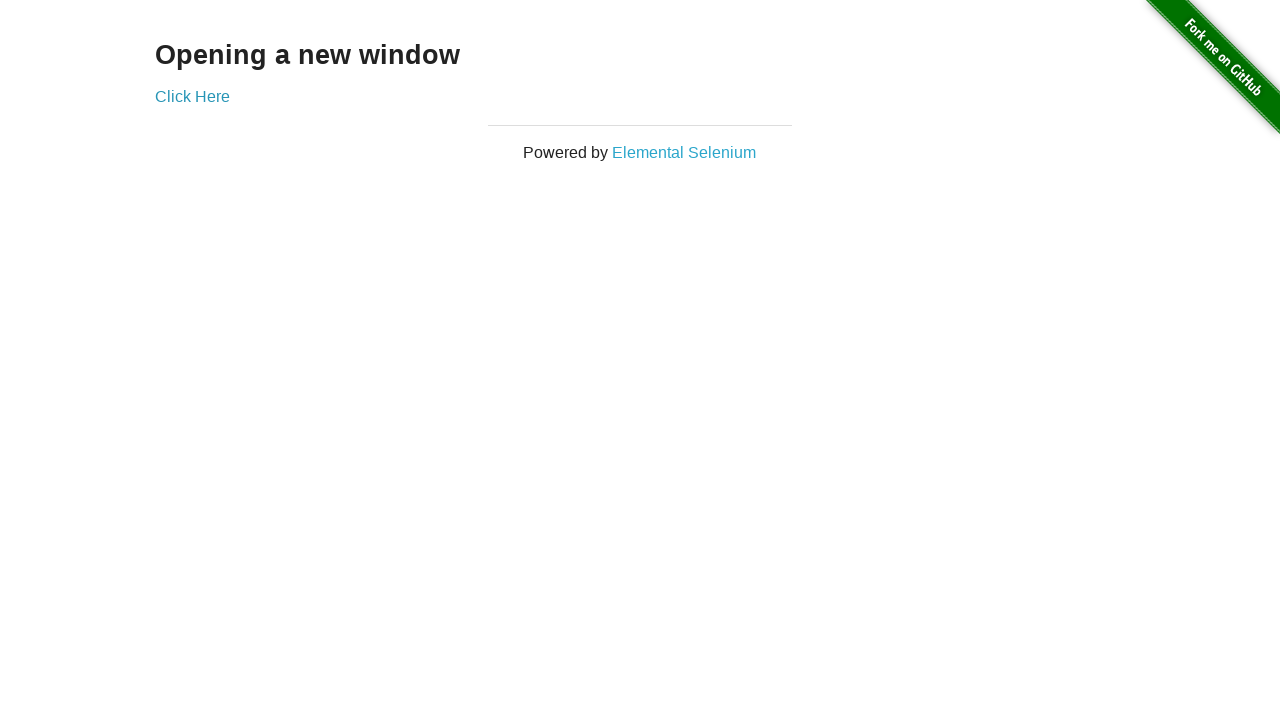

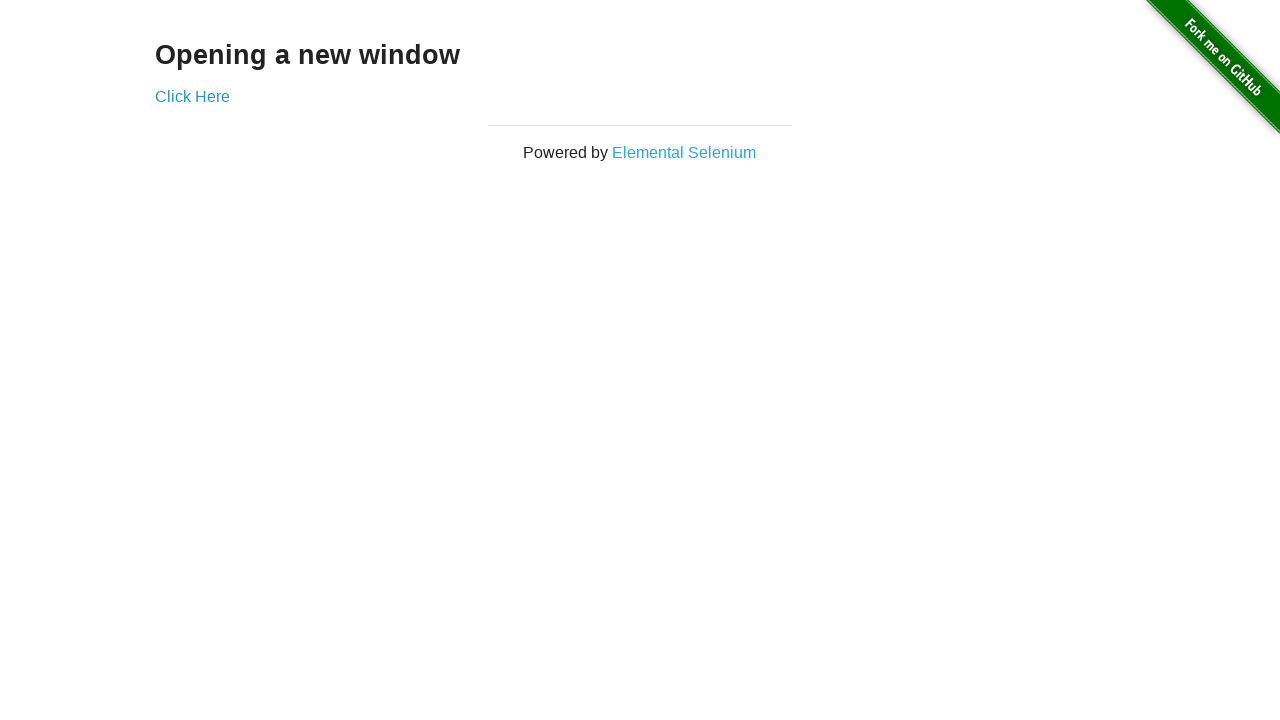